Tests filtering to display only completed items

Starting URL: https://demo.playwright.dev/todomvc

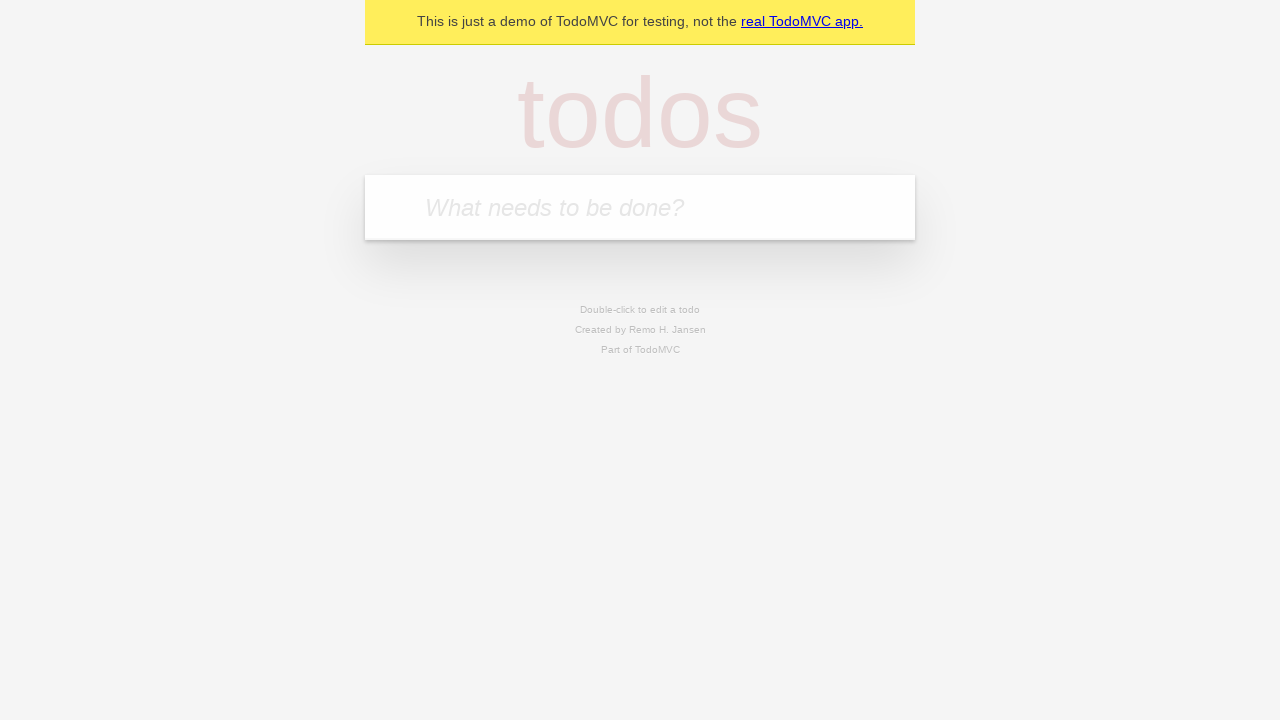

Filled todo input with 'buy some cheese' on internal:attr=[placeholder="What needs to be done?"i]
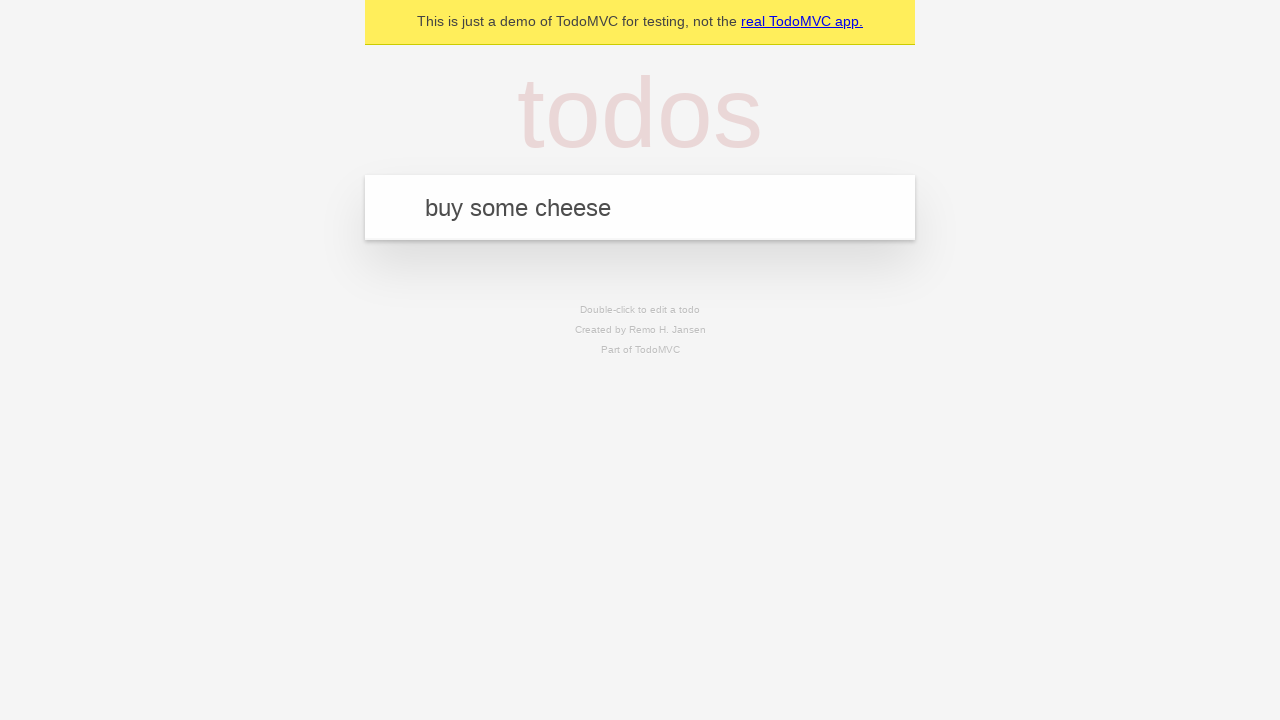

Pressed Enter to add first todo on internal:attr=[placeholder="What needs to be done?"i]
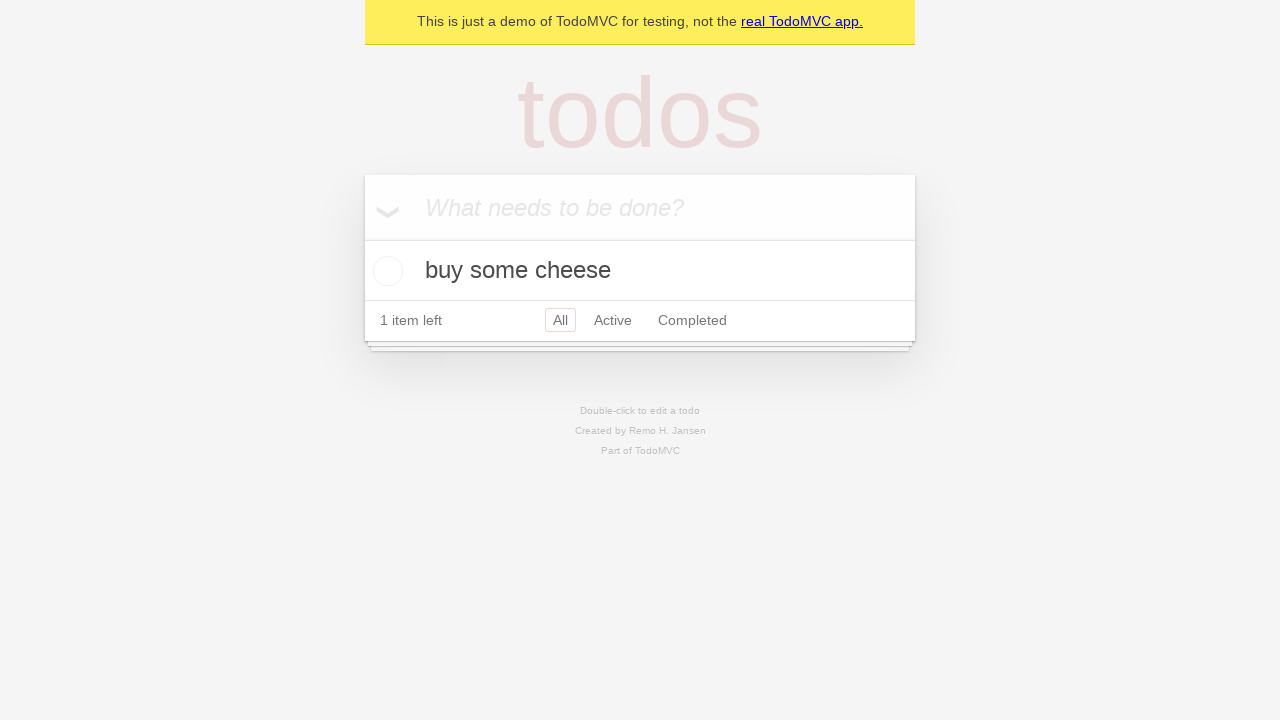

Filled todo input with 'feed the cat' on internal:attr=[placeholder="What needs to be done?"i]
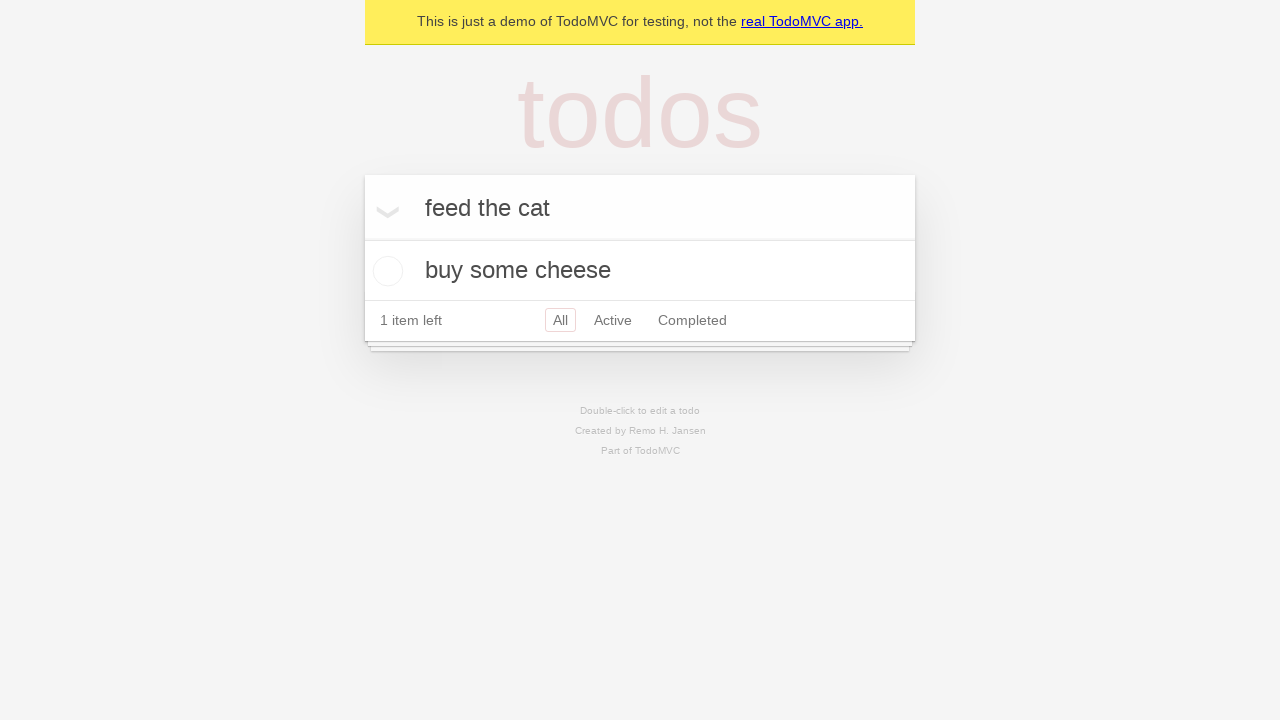

Pressed Enter to add second todo on internal:attr=[placeholder="What needs to be done?"i]
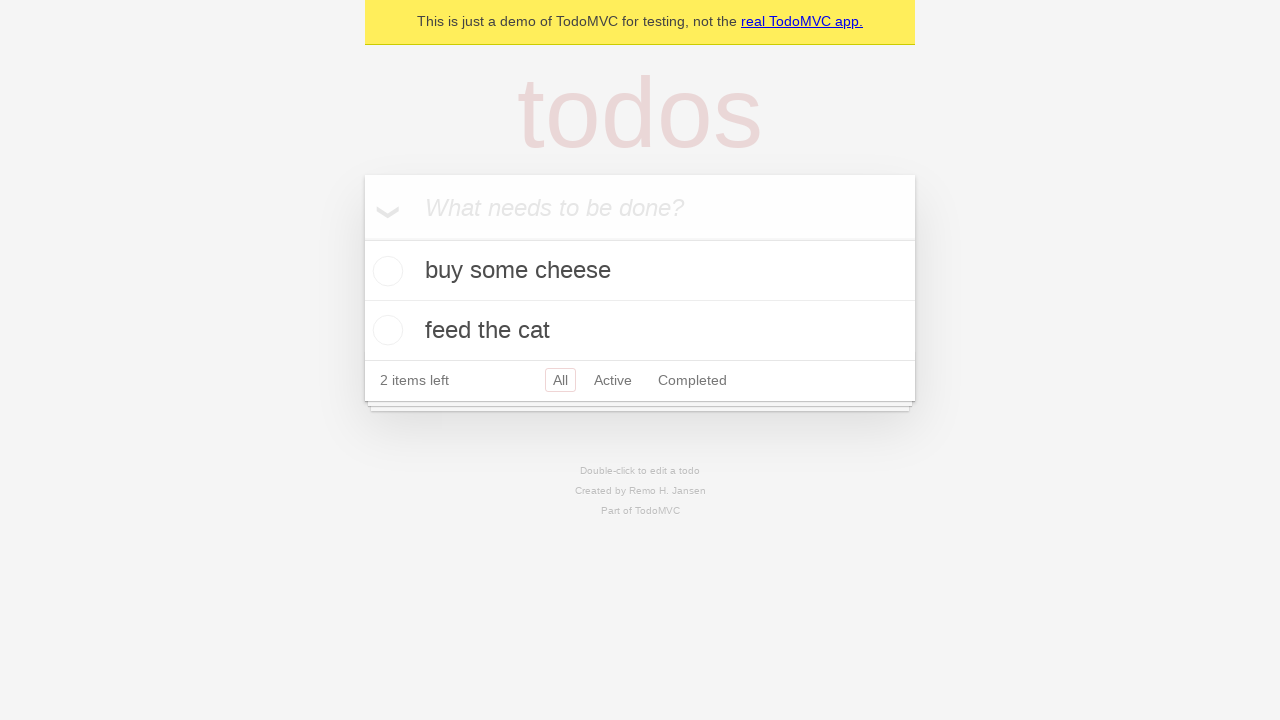

Filled todo input with 'book a doctors appointment' on internal:attr=[placeholder="What needs to be done?"i]
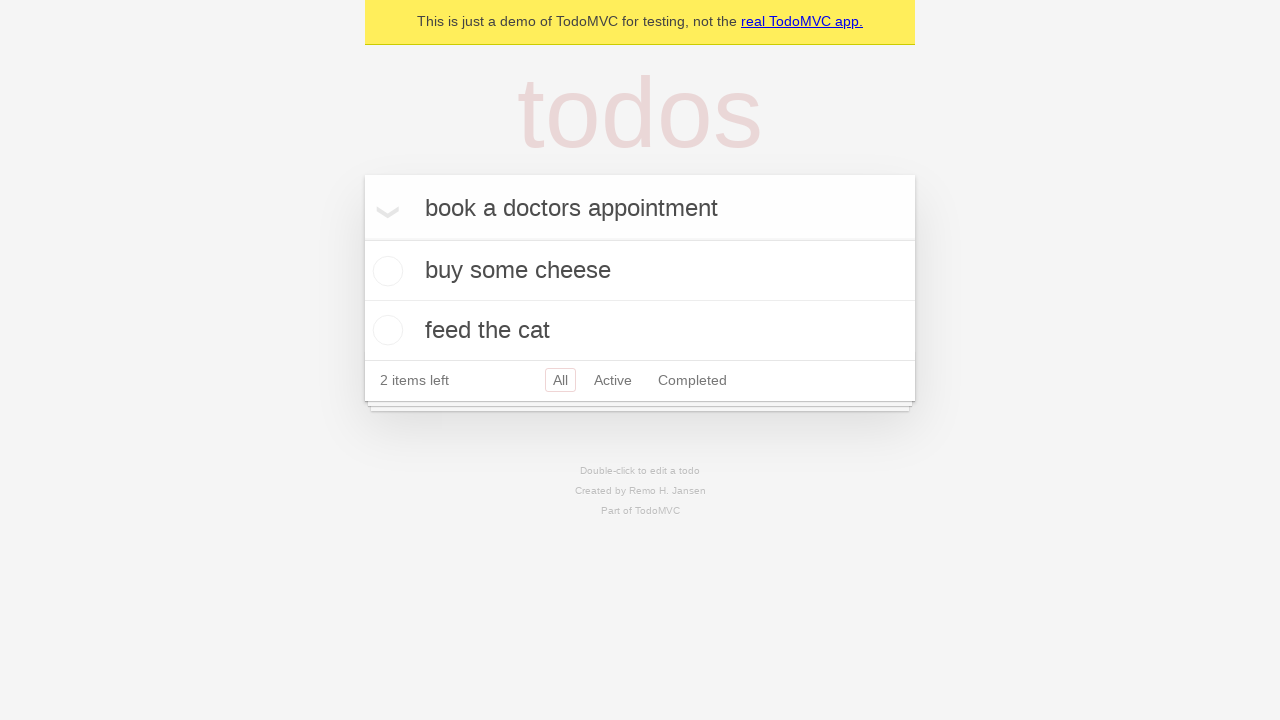

Pressed Enter to add third todo on internal:attr=[placeholder="What needs to be done?"i]
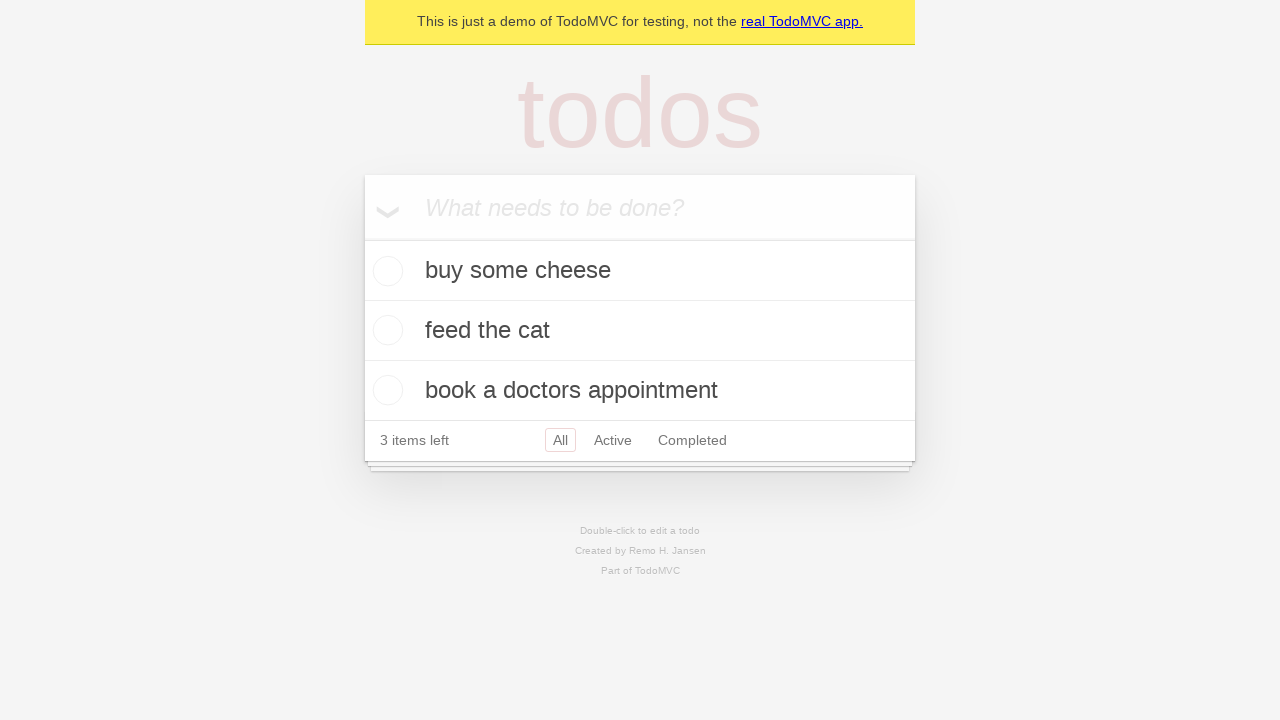

Checked the second todo item (feed the cat) at (385, 330) on internal:testid=[data-testid="todo-item"s] >> nth=1 >> internal:role=checkbox
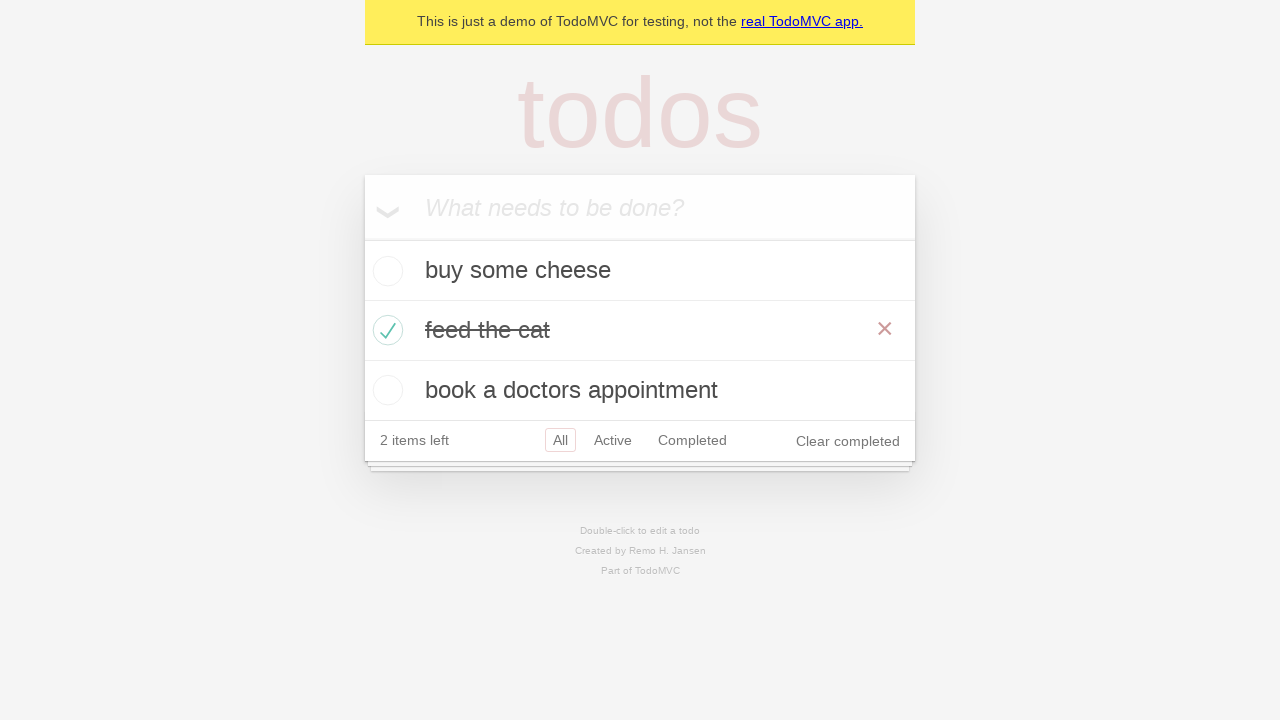

Clicked Completed filter link at (692, 440) on internal:role=link[name="Completed"i]
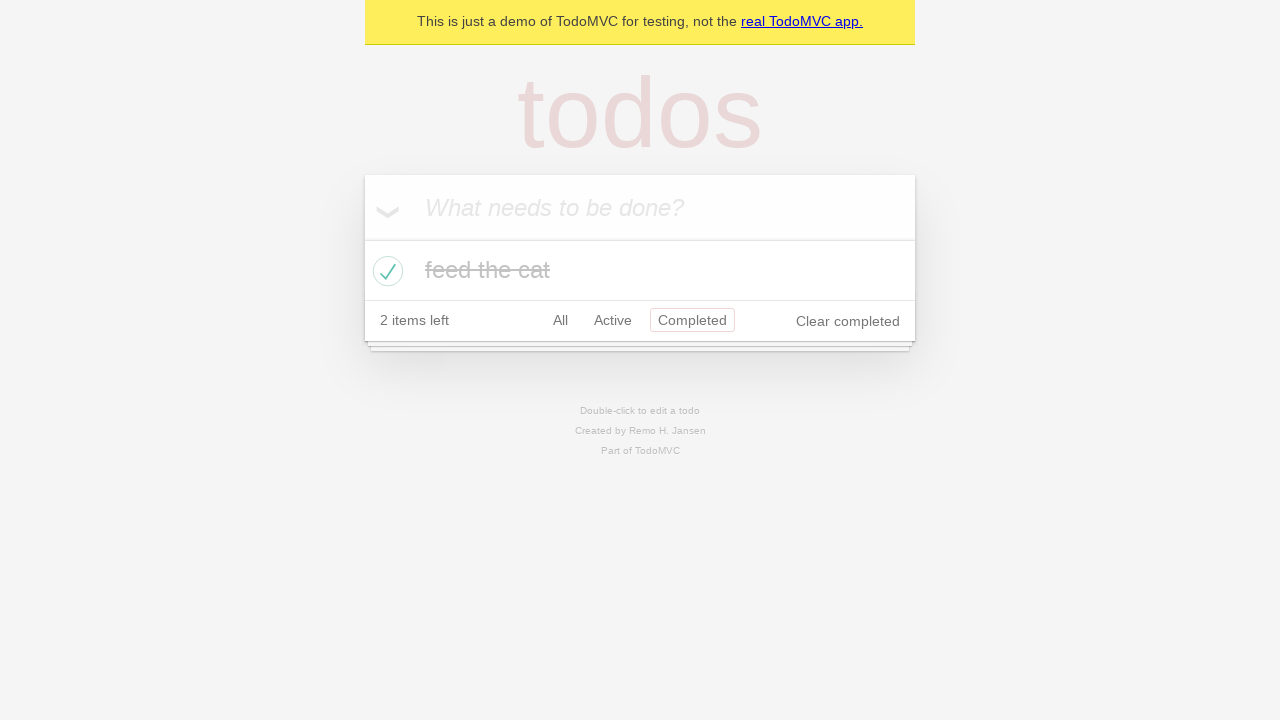

Filtered view loaded with only 1 completed item displayed
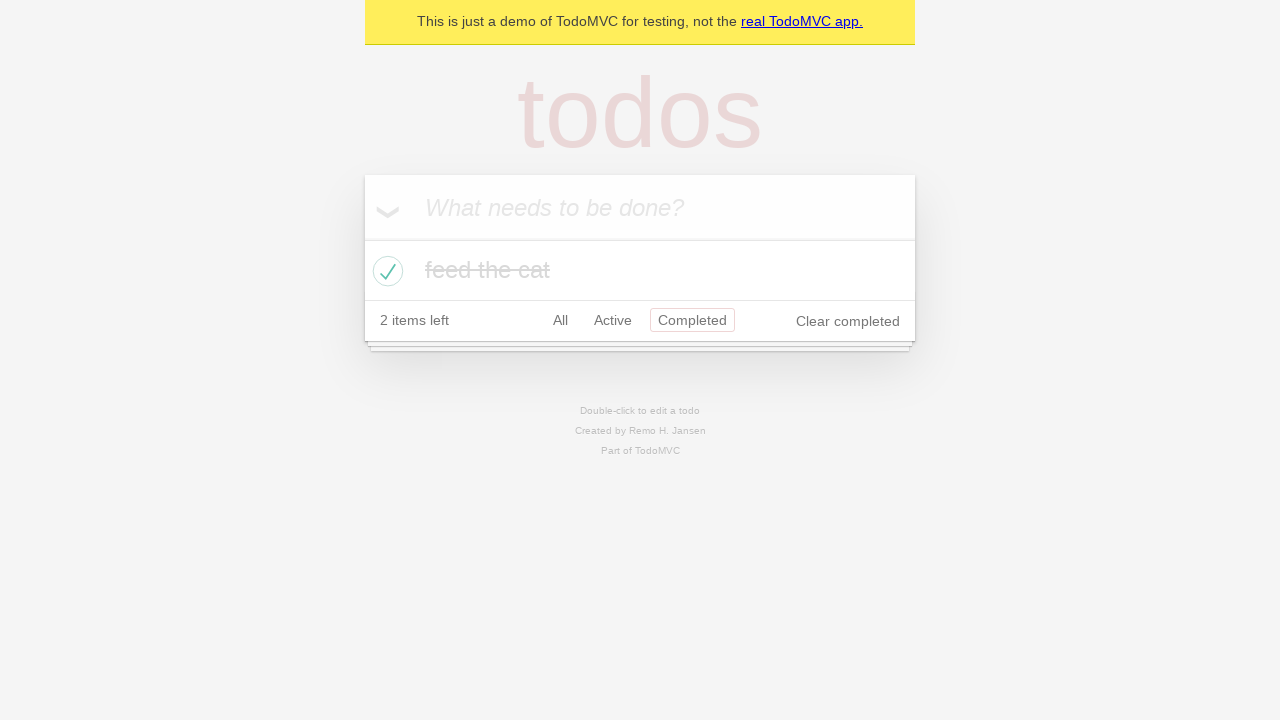

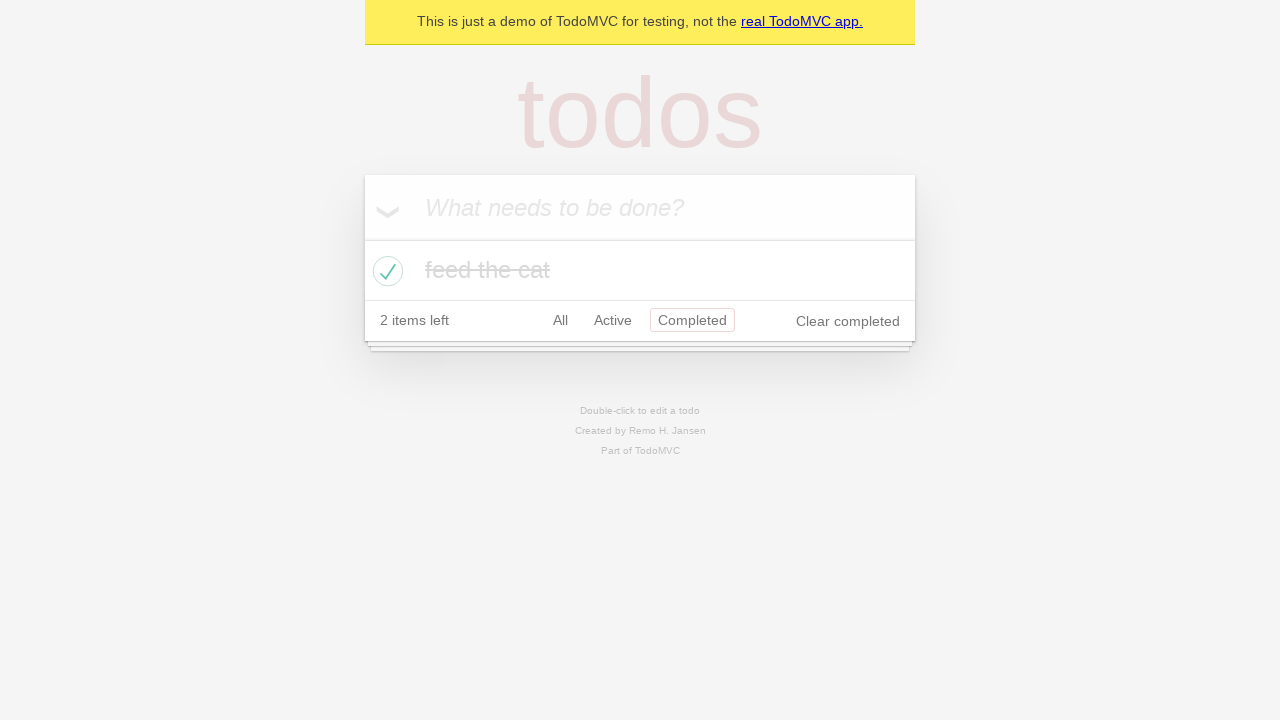